Tests double-click functionality by performing a double-click action on a button element on a test automation practice page.

Starting URL: https://testautomationpractice.blogspot.com/

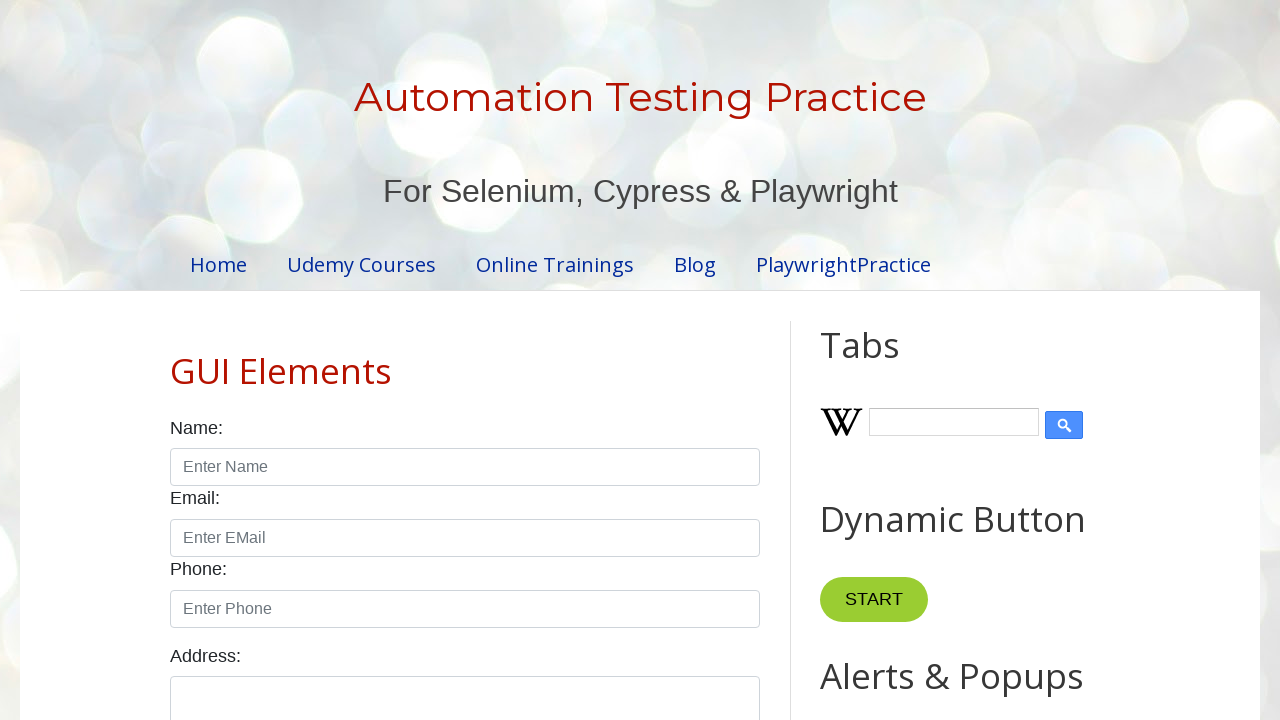

Located double-click button element
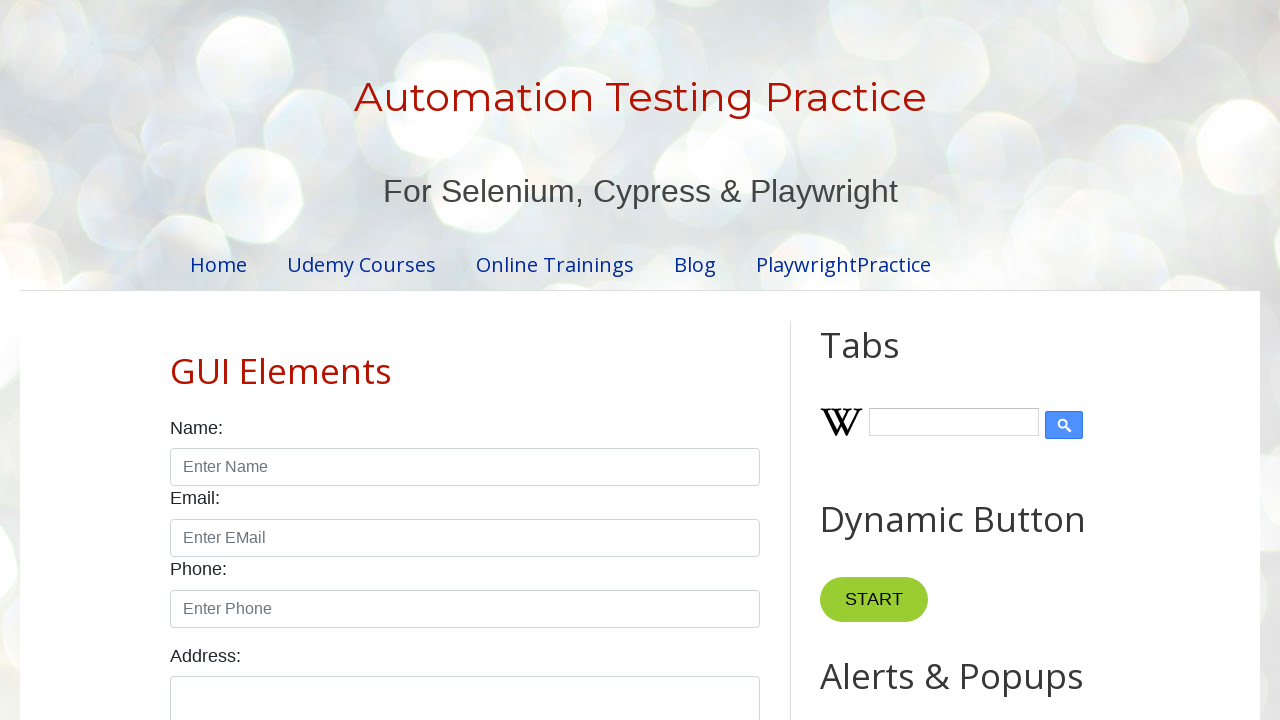

Performed double-click action on button at (885, 360) on xpath=//button[@ondblclick='myFunction1()']
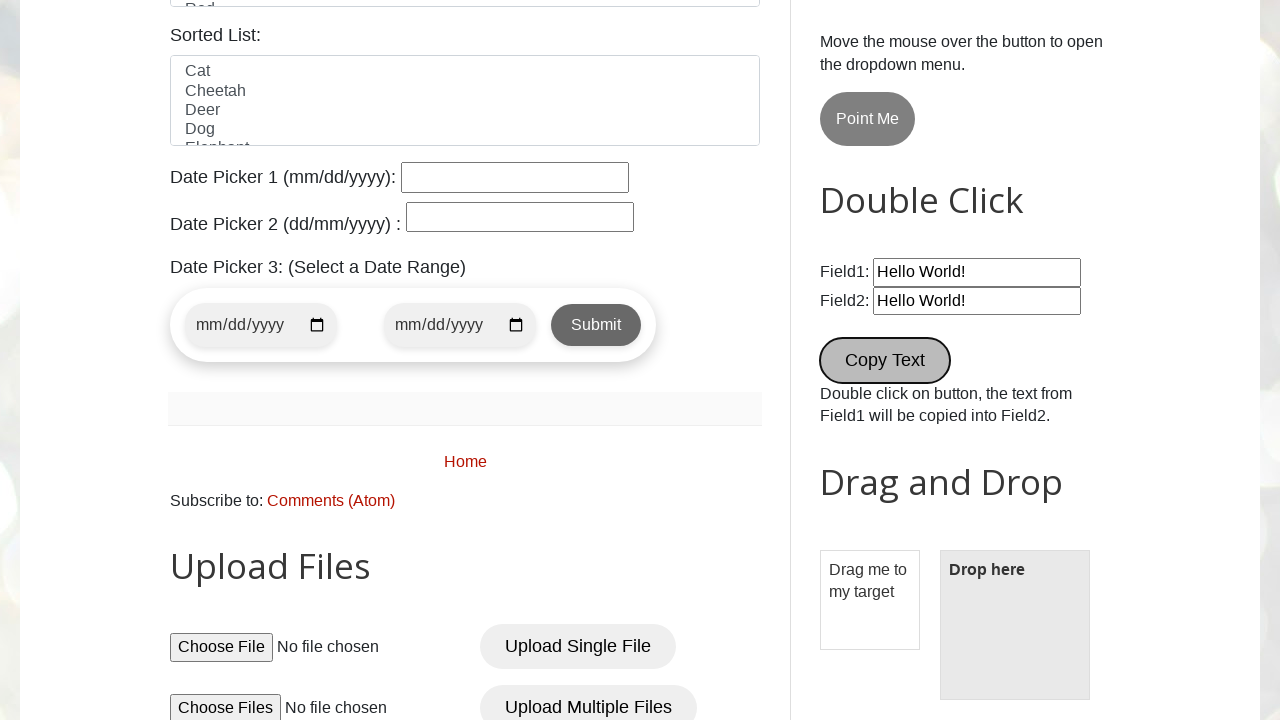

Waited 500ms for double-click action to complete
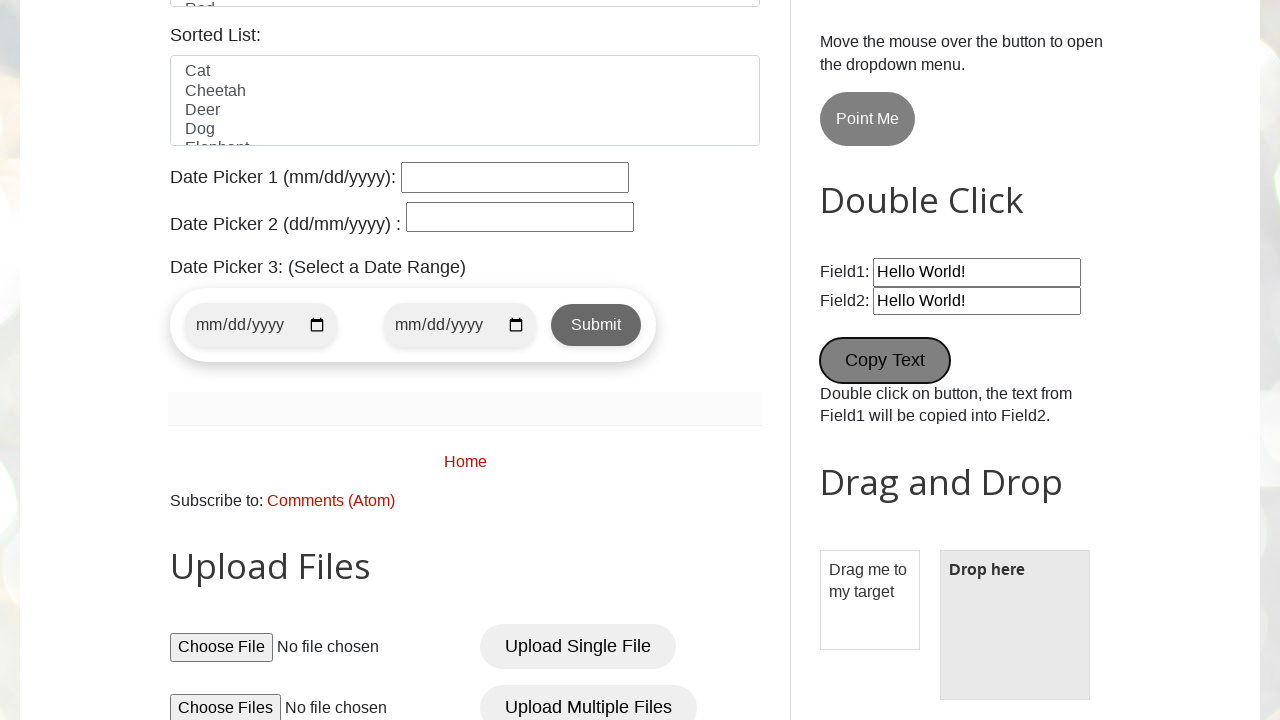

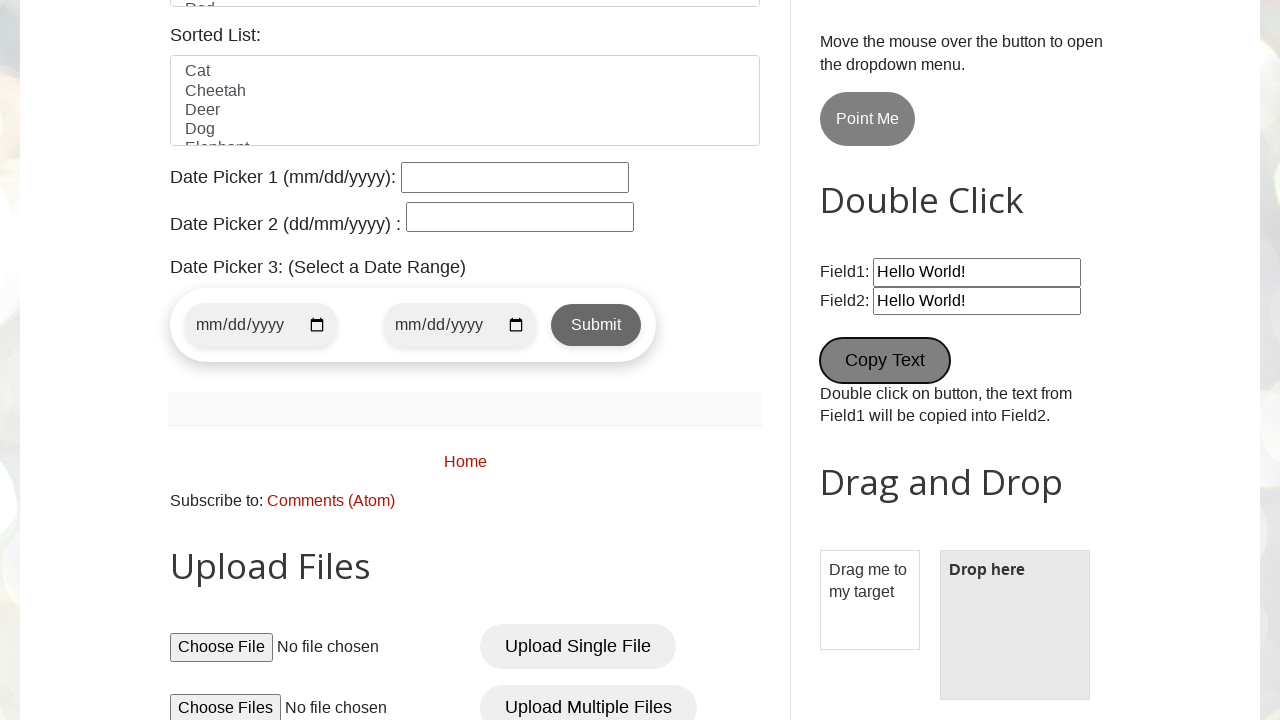